Tests various alert handling scenarios including simple alerts, confirm dialogs, and prompt dialogs with text input, then navigates to a table page and verifies table content is displayed

Starting URL: http://demo.automationtesting.in/Alerts.html

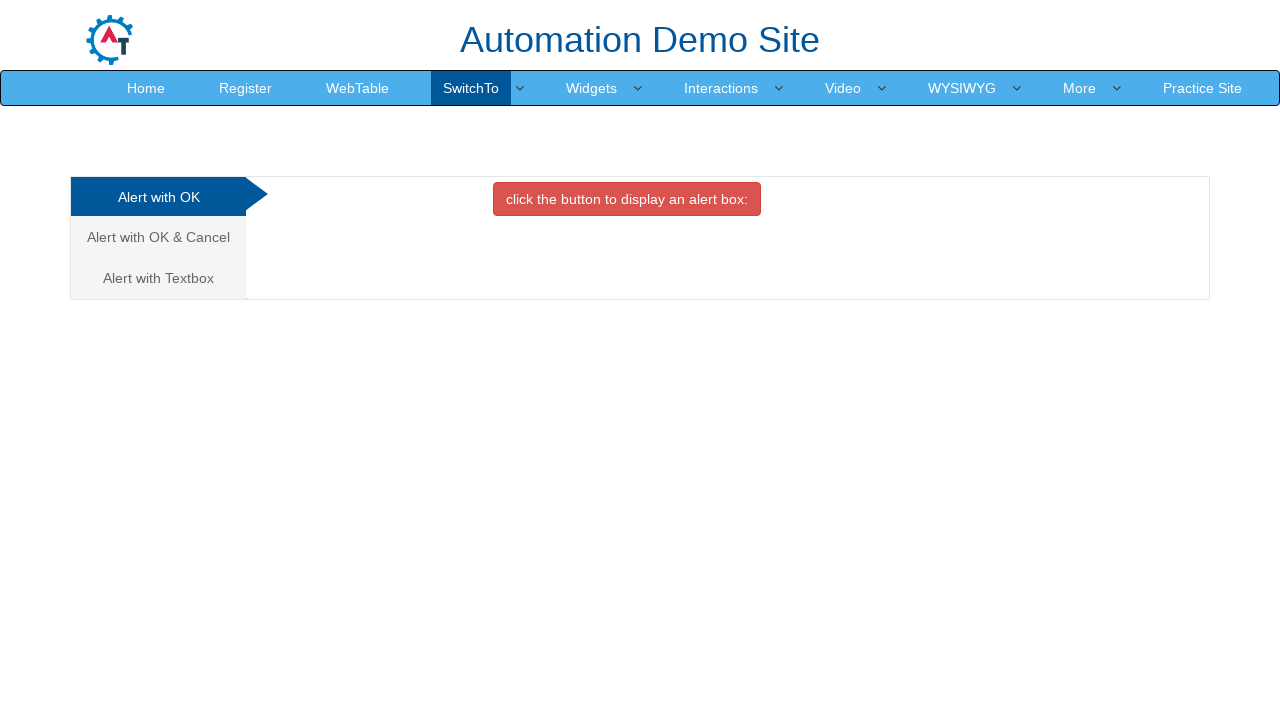

Clicked first alert button (btn-danger) at (627, 199) on button.btn.btn-danger
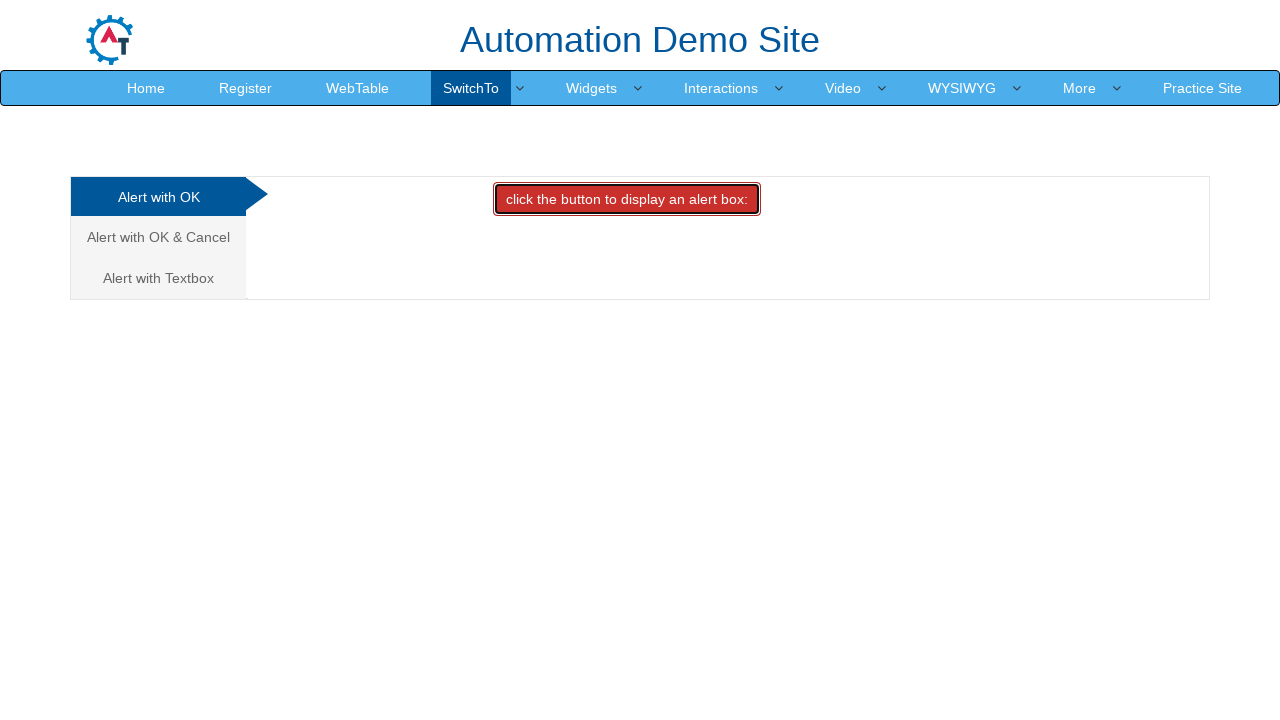

Set up dialog handler to accept alerts
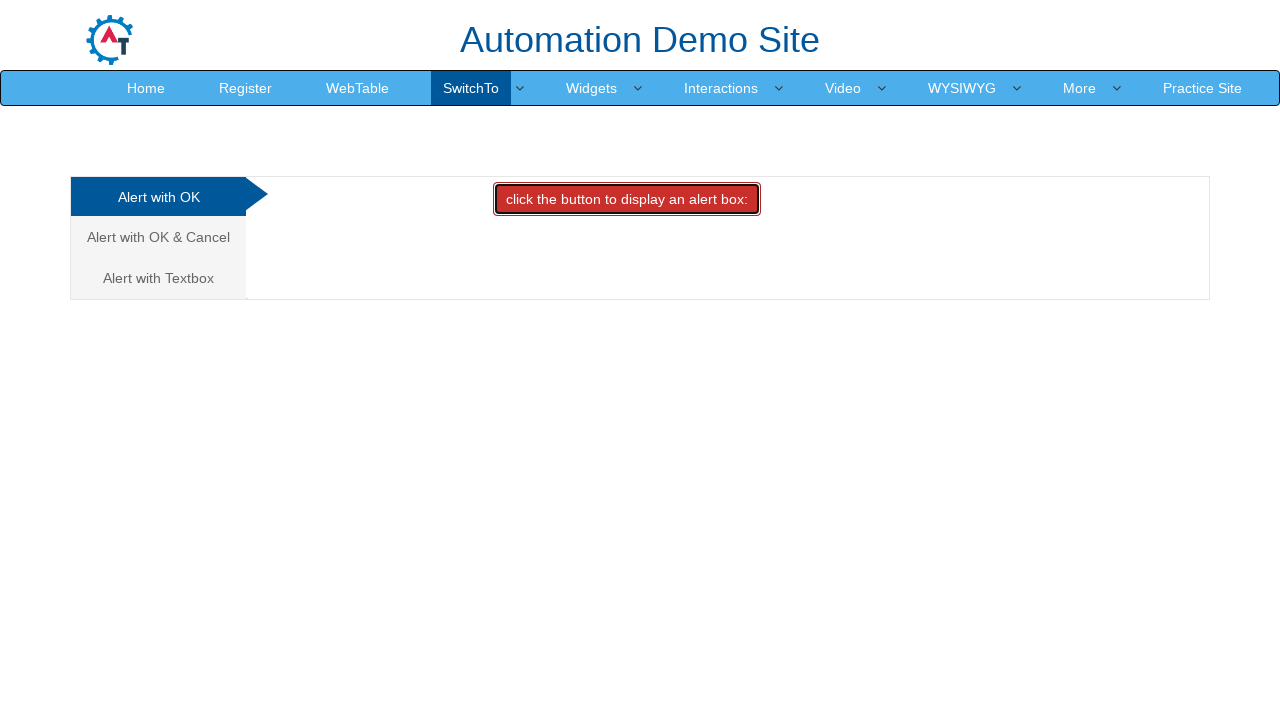

Clicked on second alert tab (confirm dialog) at (158, 237) on (//a[@data-toggle='tab'])[2]
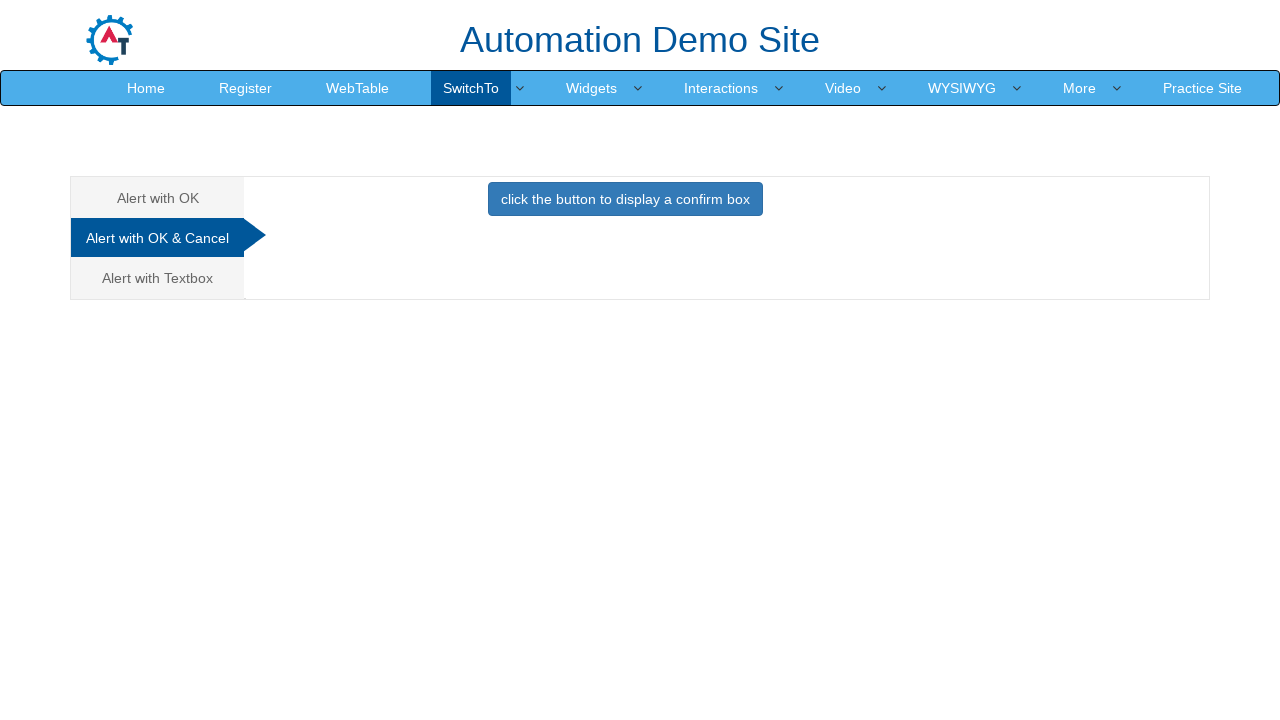

Clicked confirm alert button (btn-primary) at (625, 199) on button.btn.btn-primary
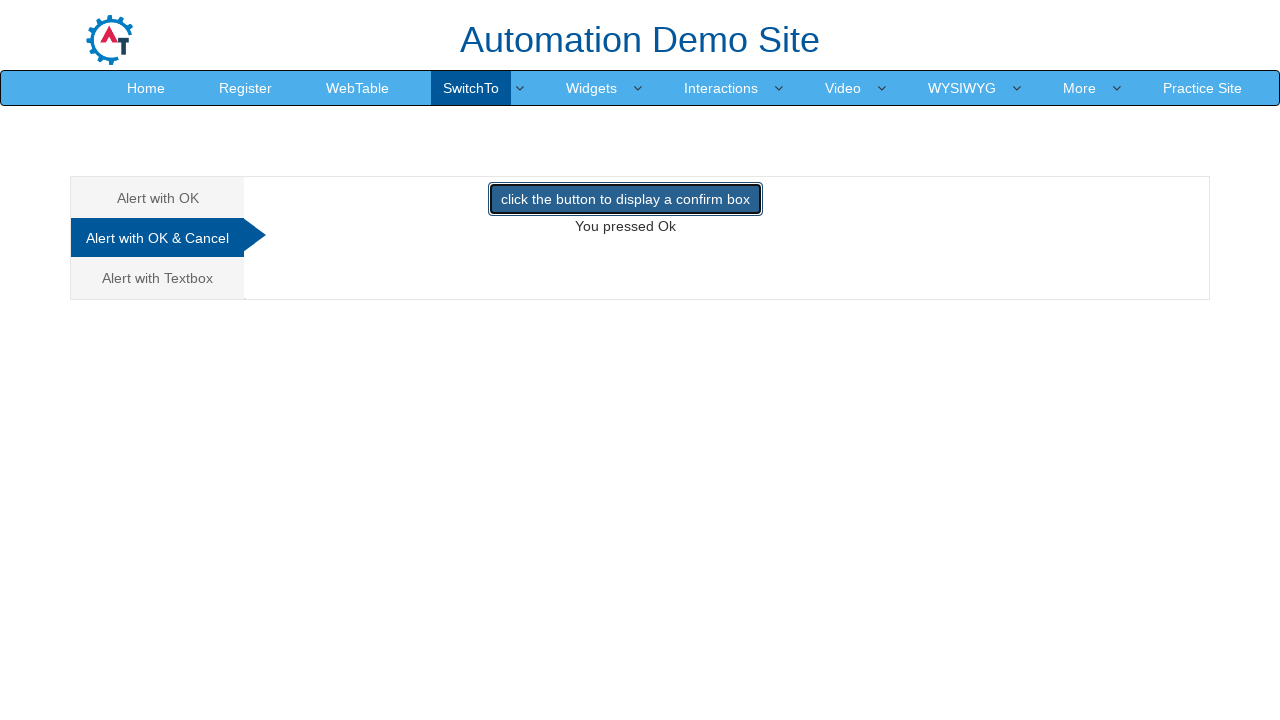

Clicked on third alert tab (prompt dialog) at (158, 278) on (//a[@data-toggle='tab'])[3]
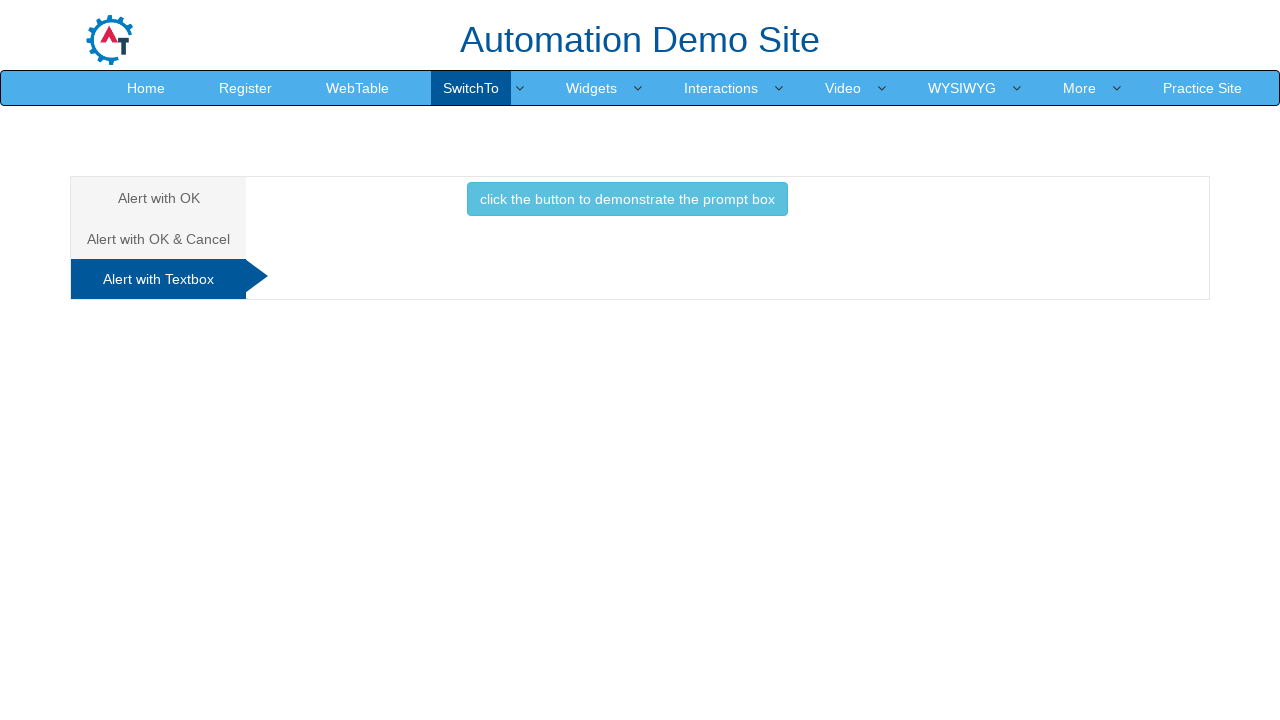

Clicked prompt alert button (btn-info) at (627, 199) on button.btn.btn-info
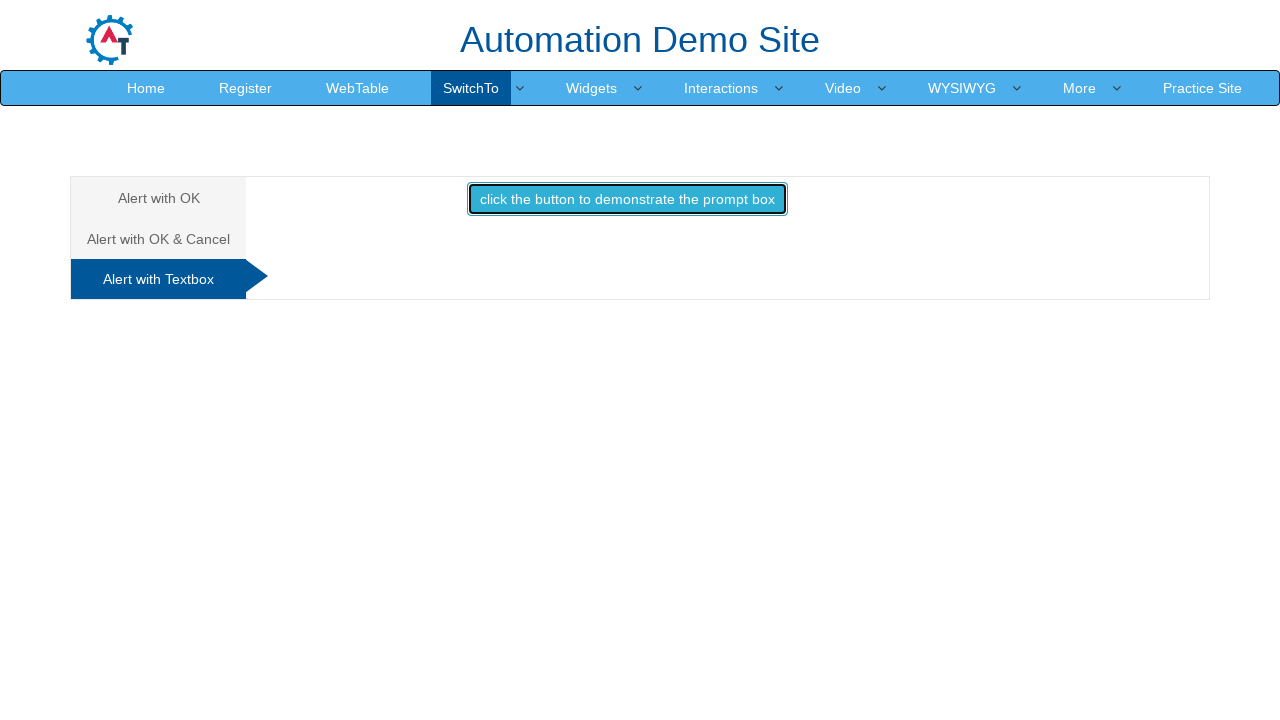

Set up prompt dialog handler and accepted with text 'acceptalert'
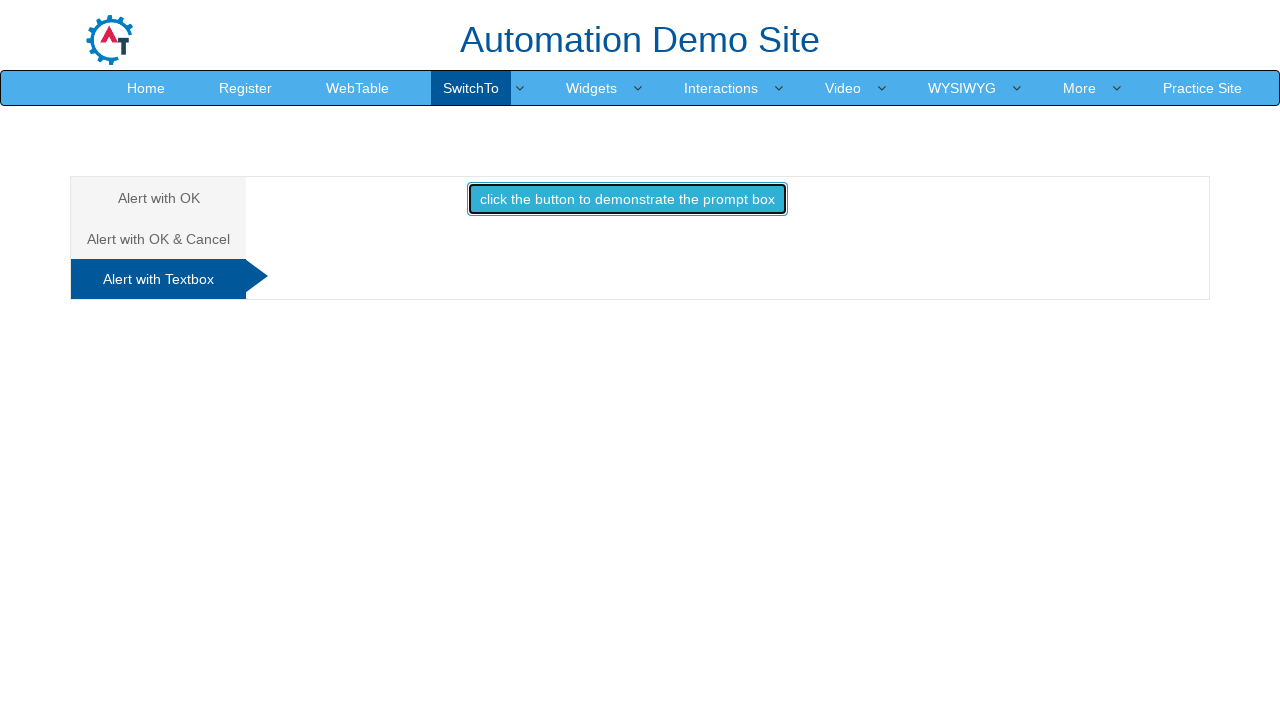

Navigated to table demo page
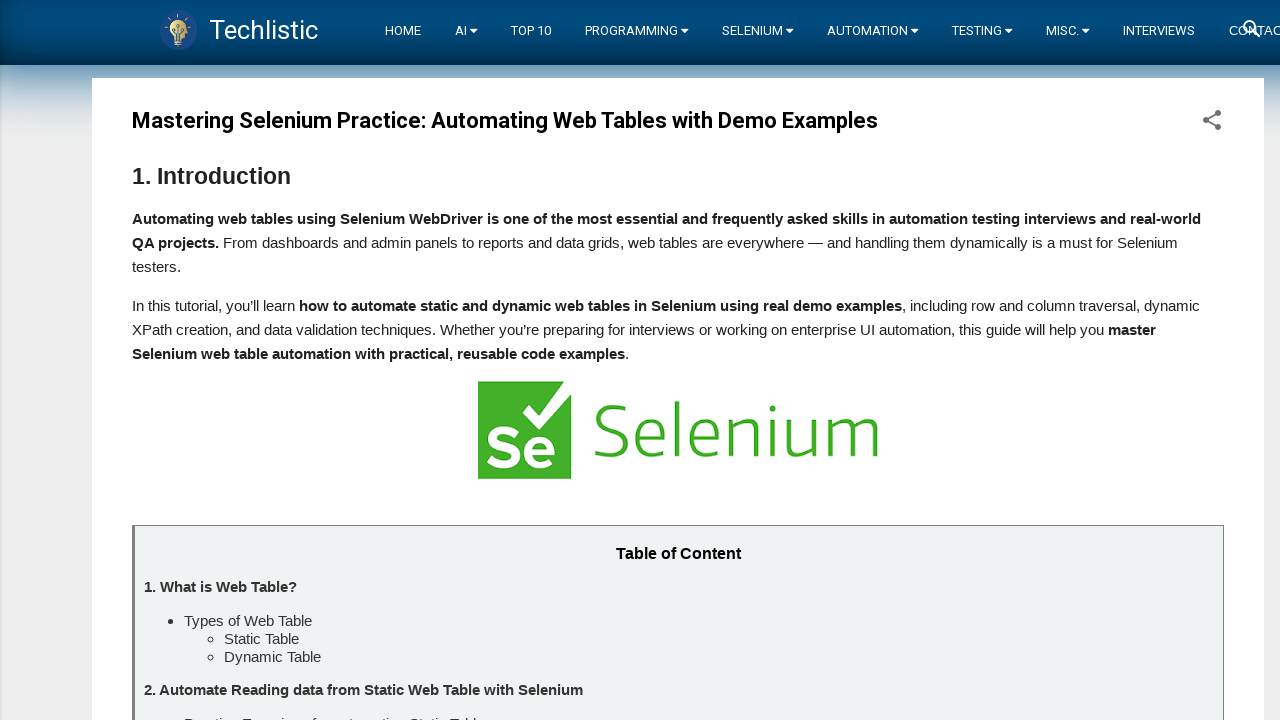

Table with id 'customers' loaded successfully
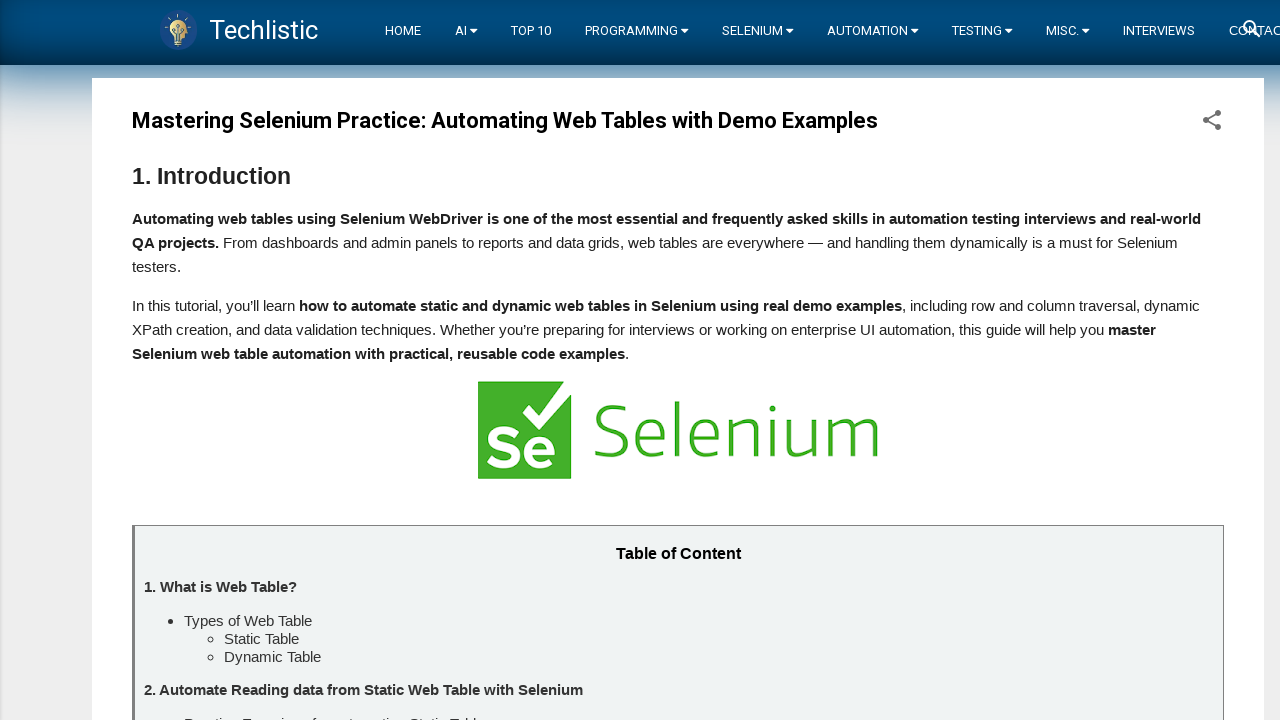

Retrieved all table cells from customers table
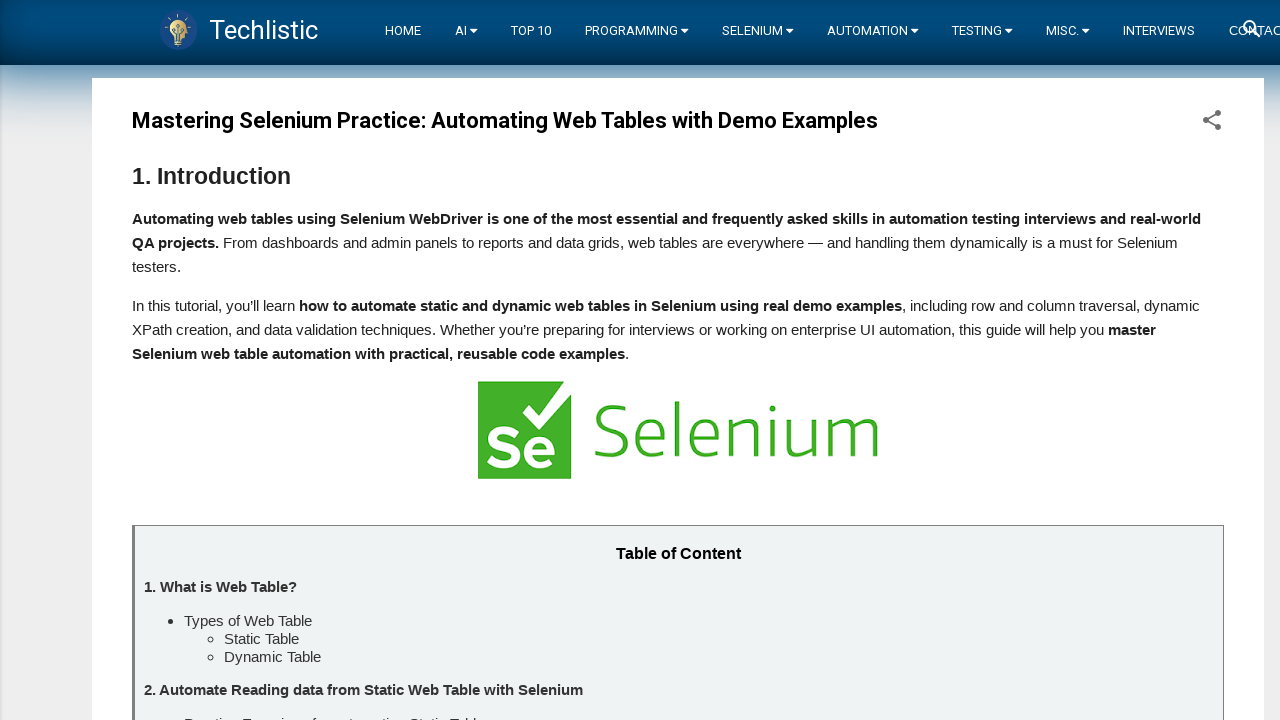

Printed all table cell contents for verification
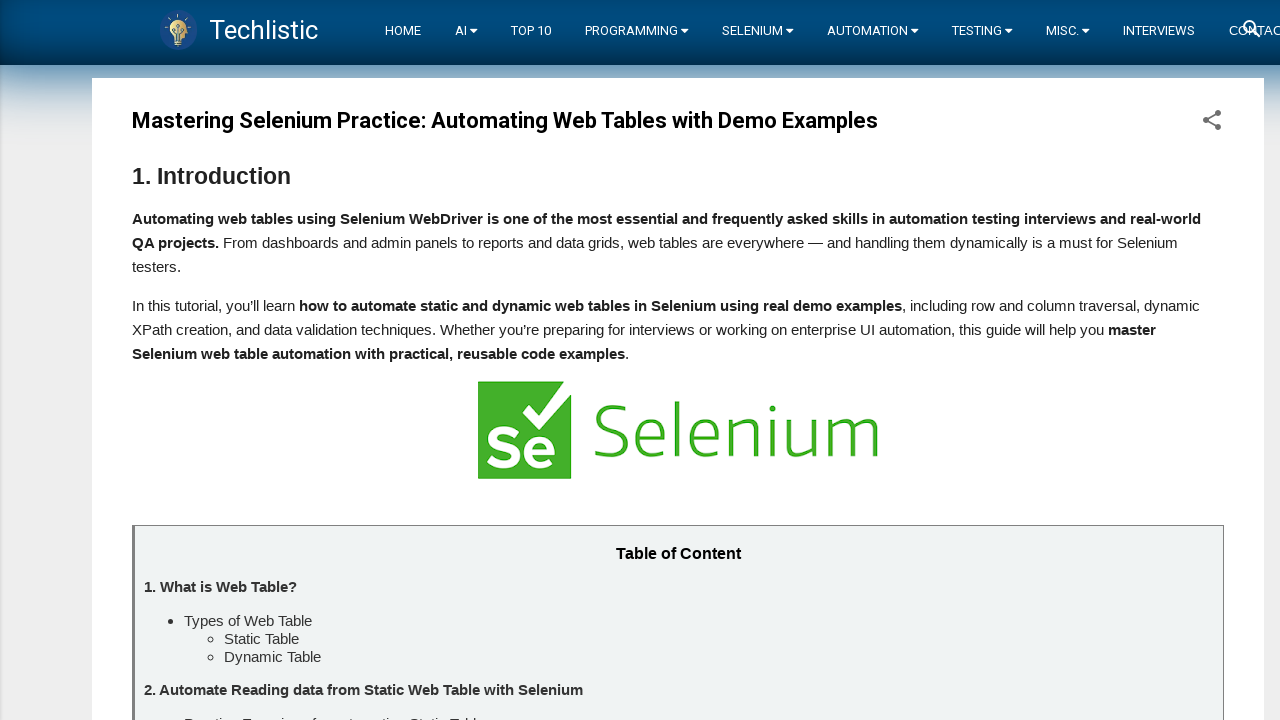

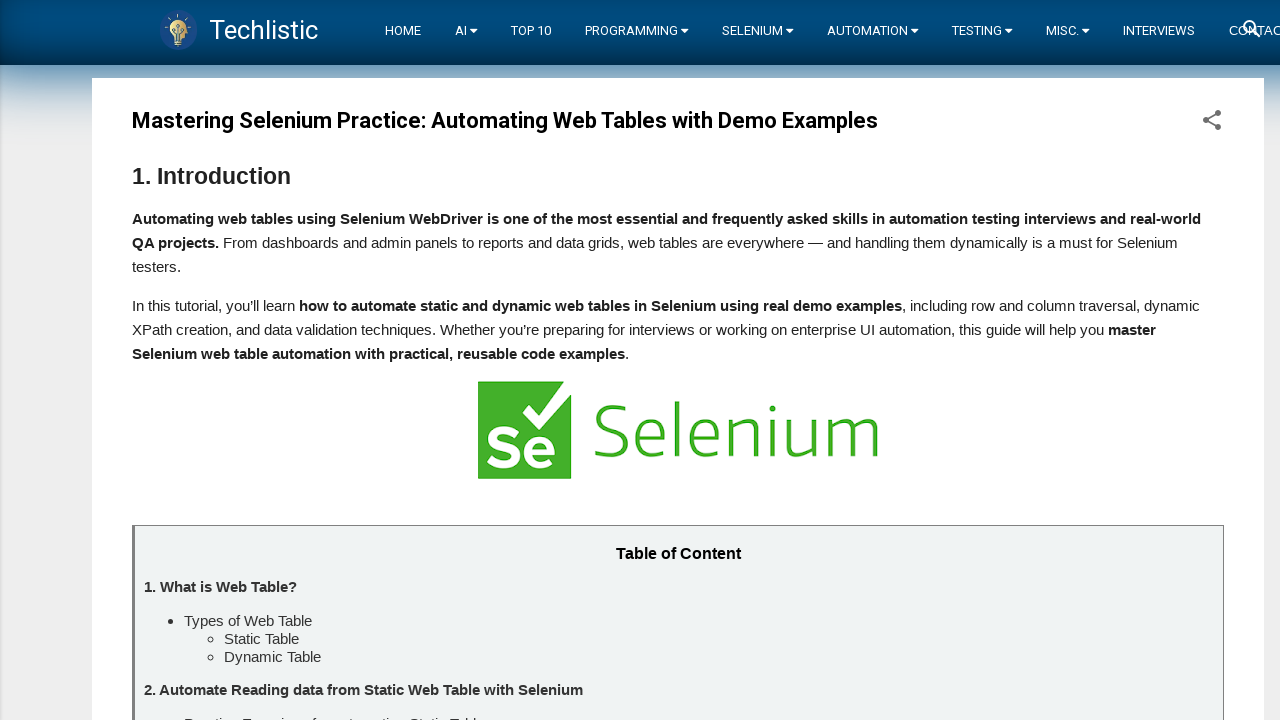